Tests checkbox interaction on a practice automation page by clicking a checkbox to select it, verifying its state, then clicking again to deselect it, and counting total checkboxes on the page.

Starting URL: https://rahulshettyacademy.com/AutomationPractice/

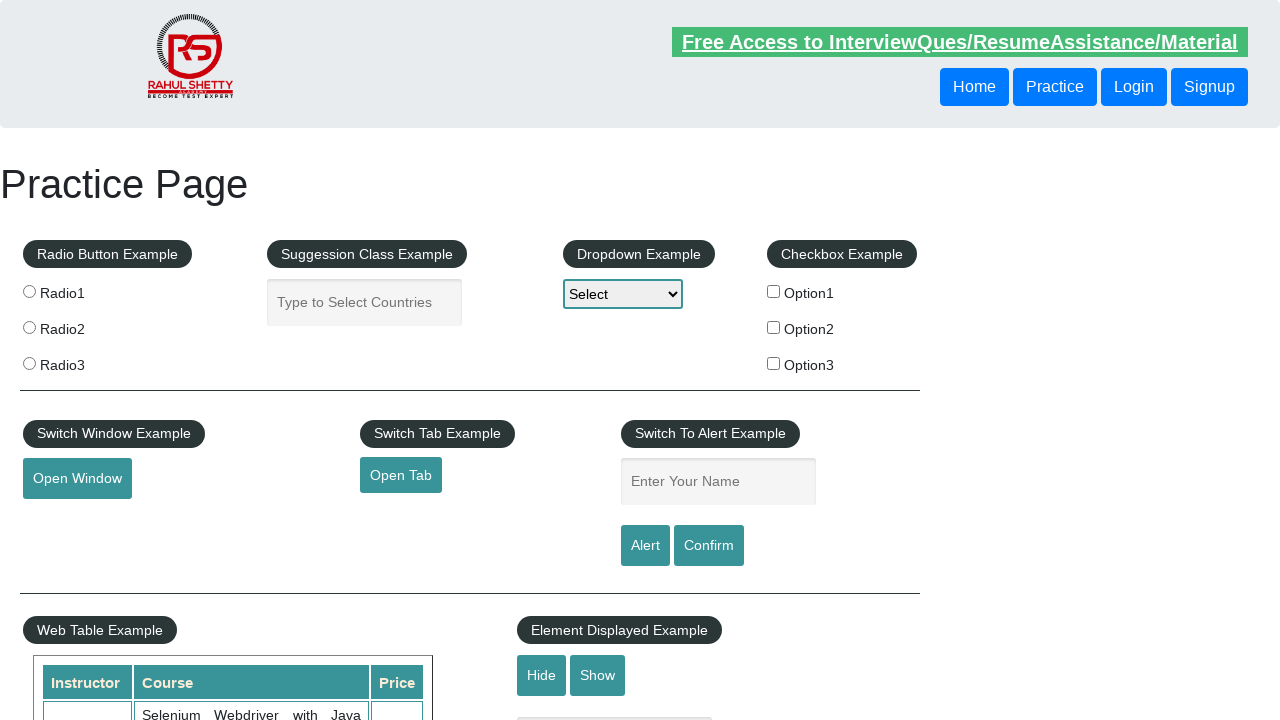

Navigated to AutomationPractice page
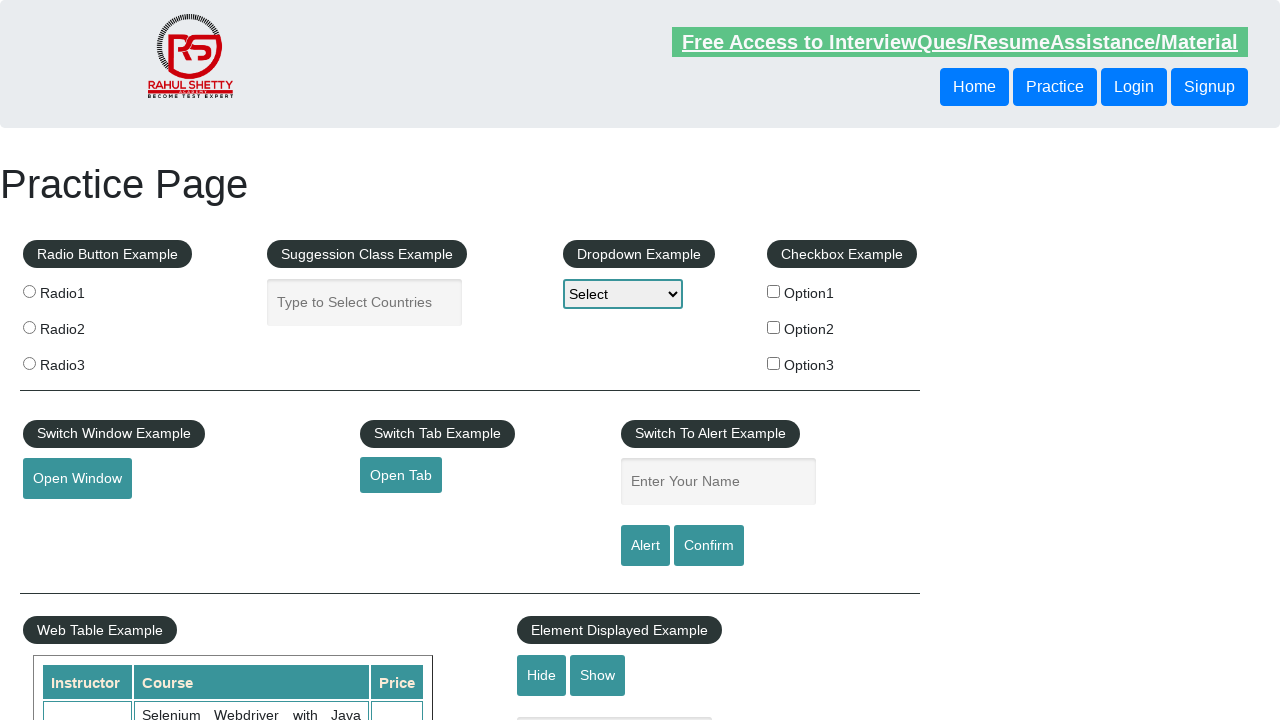

Clicked checkbox option 1 to select it at (774, 291) on #checkBoxOption1
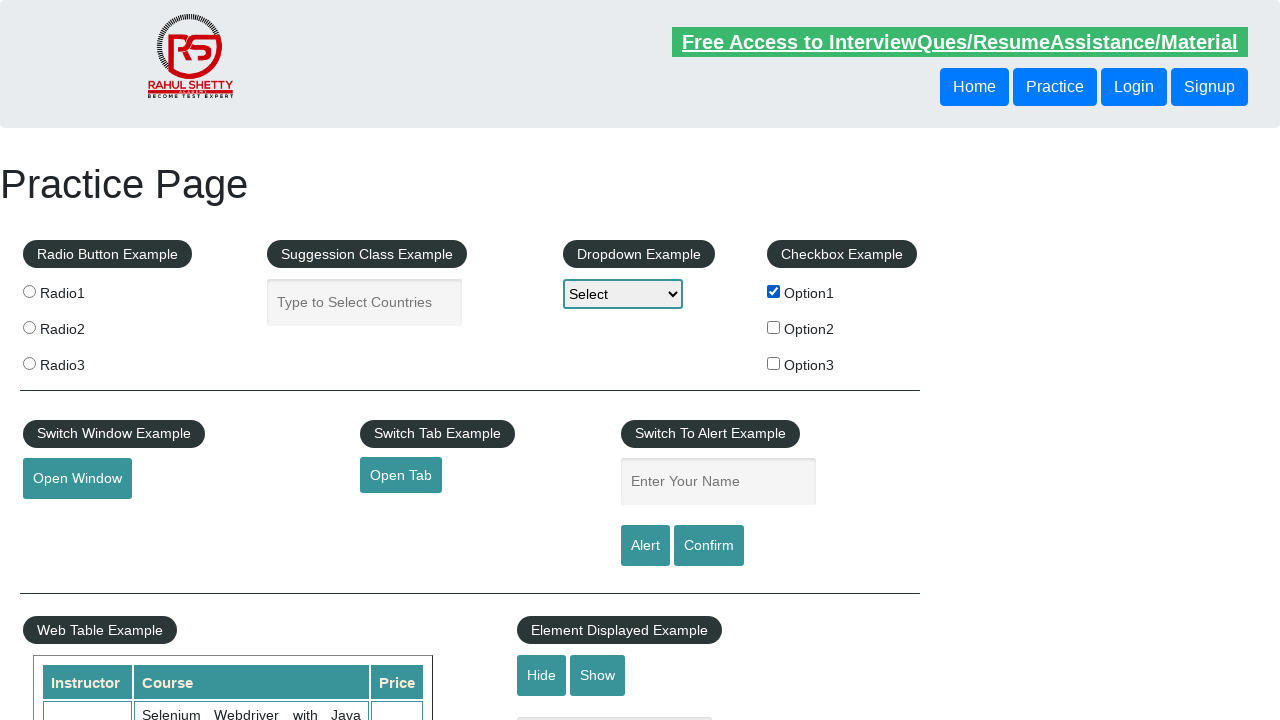

Verified checkbox option 1 is selected
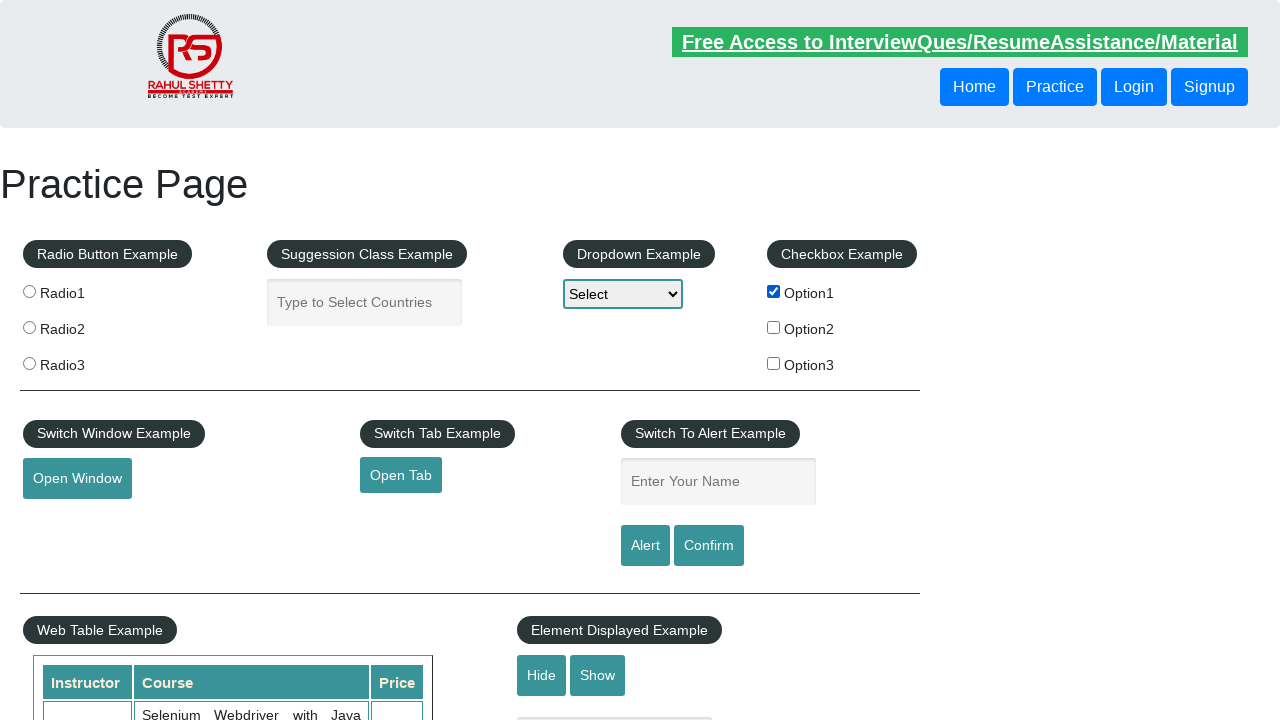

Clicked checkbox option 1 again to deselect it at (774, 291) on #checkBoxOption1
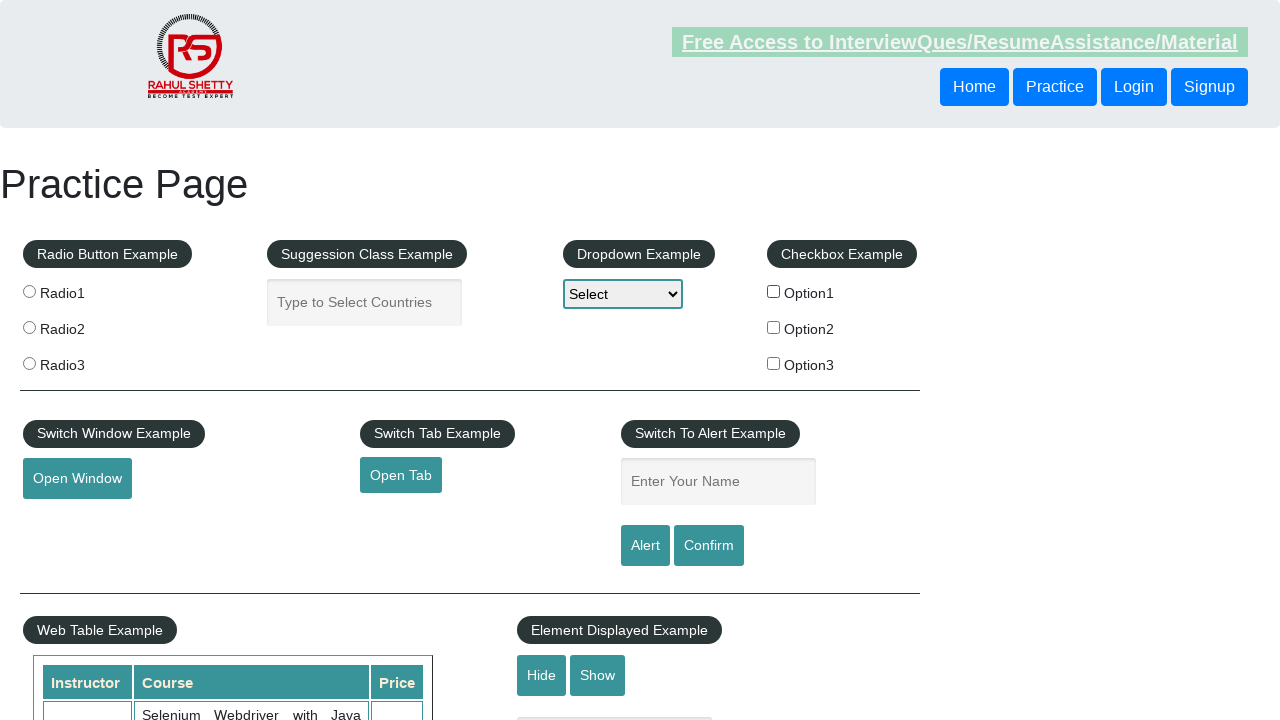

Verified checkbox option 1 is deselected
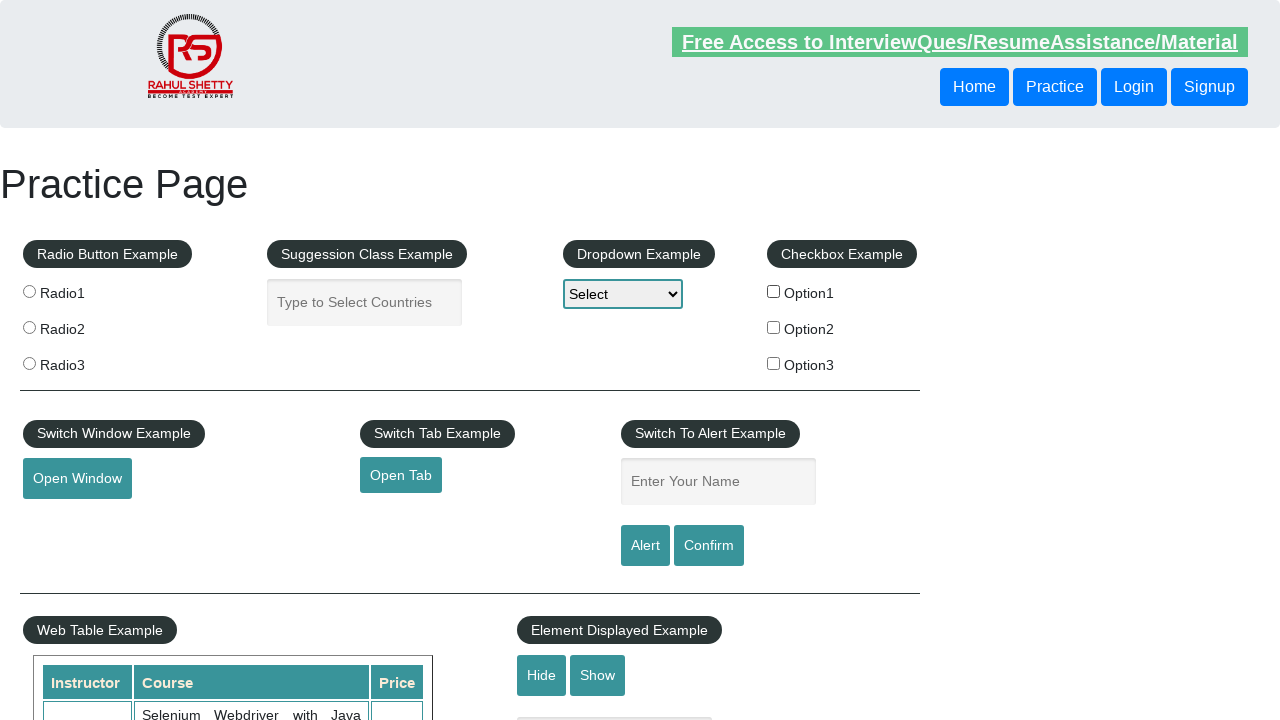

Located all checkboxes on the page
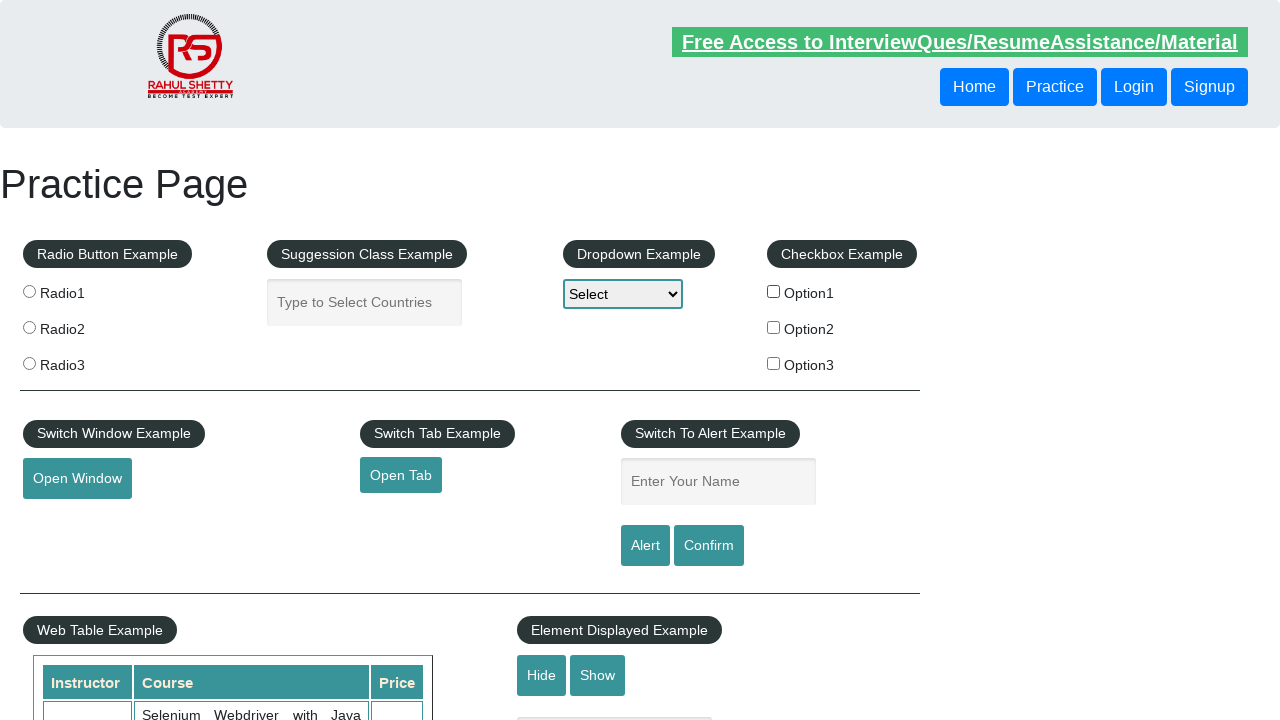

Counted total checkboxes: 3
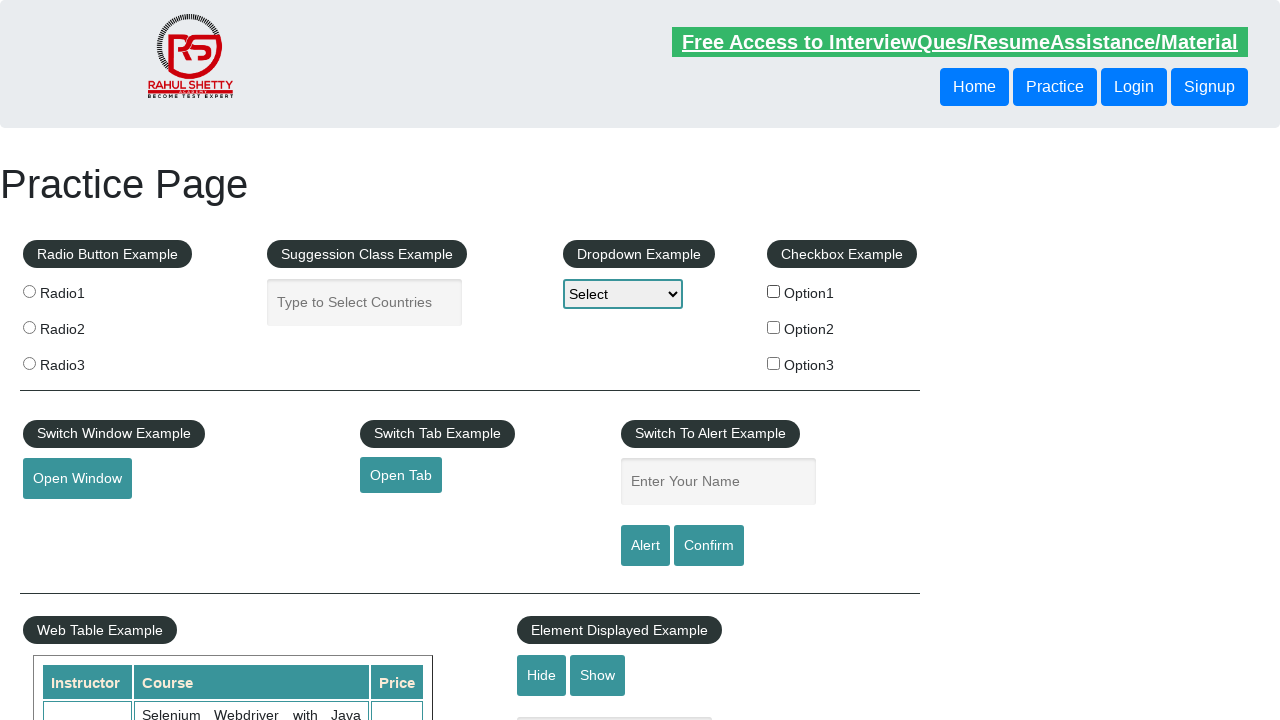

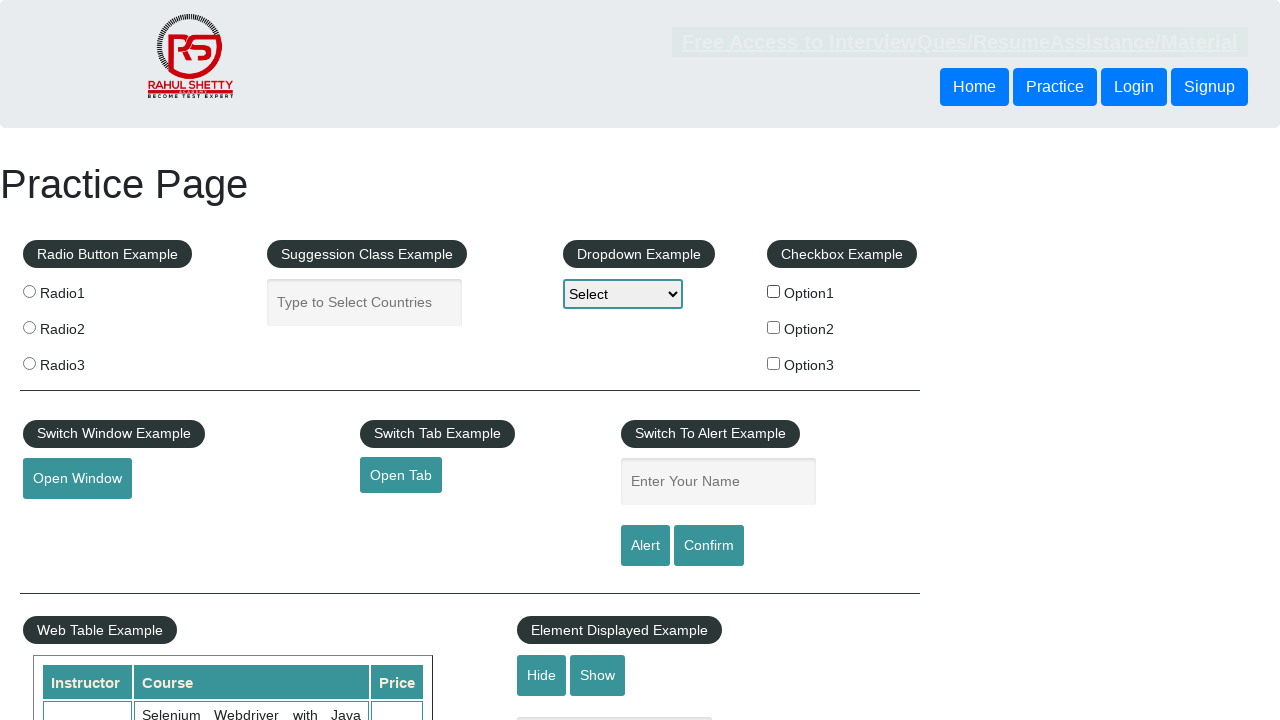